Navigates to the Fiat official website and maximizes the browser window

Starting URL: http://www.fiat.com

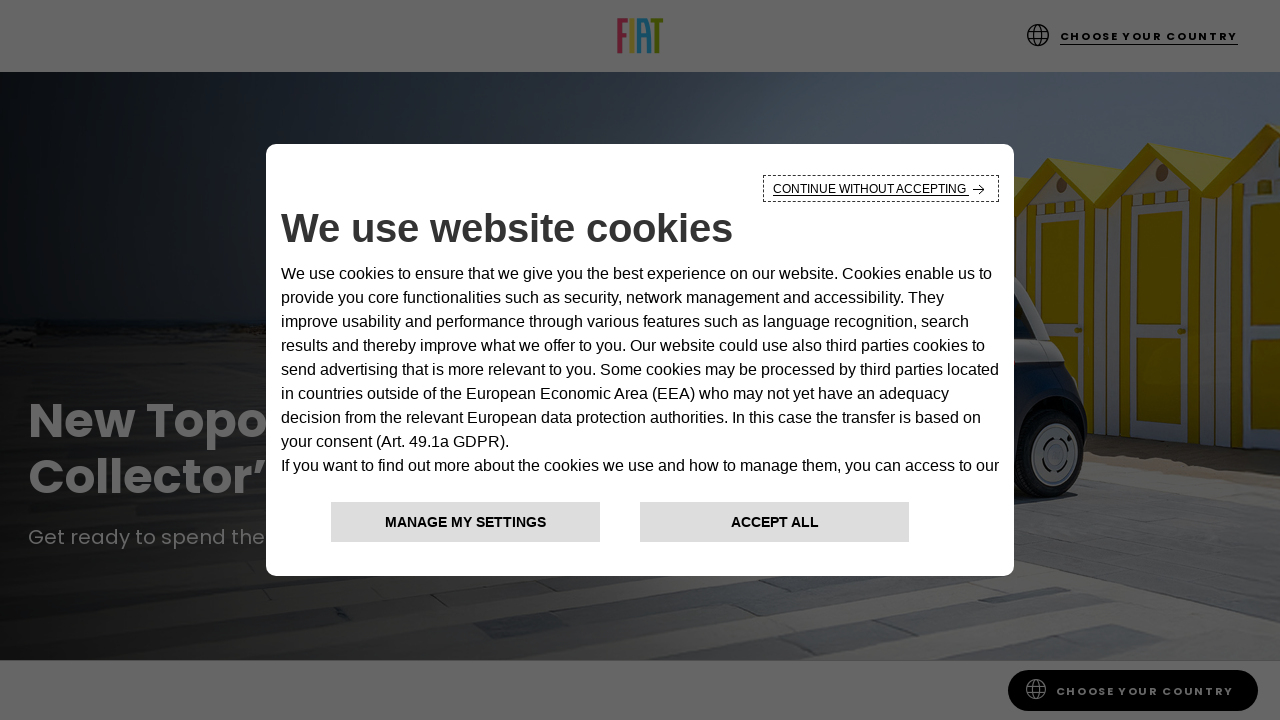

Navigated to Fiat official website at http://www.fiat.com
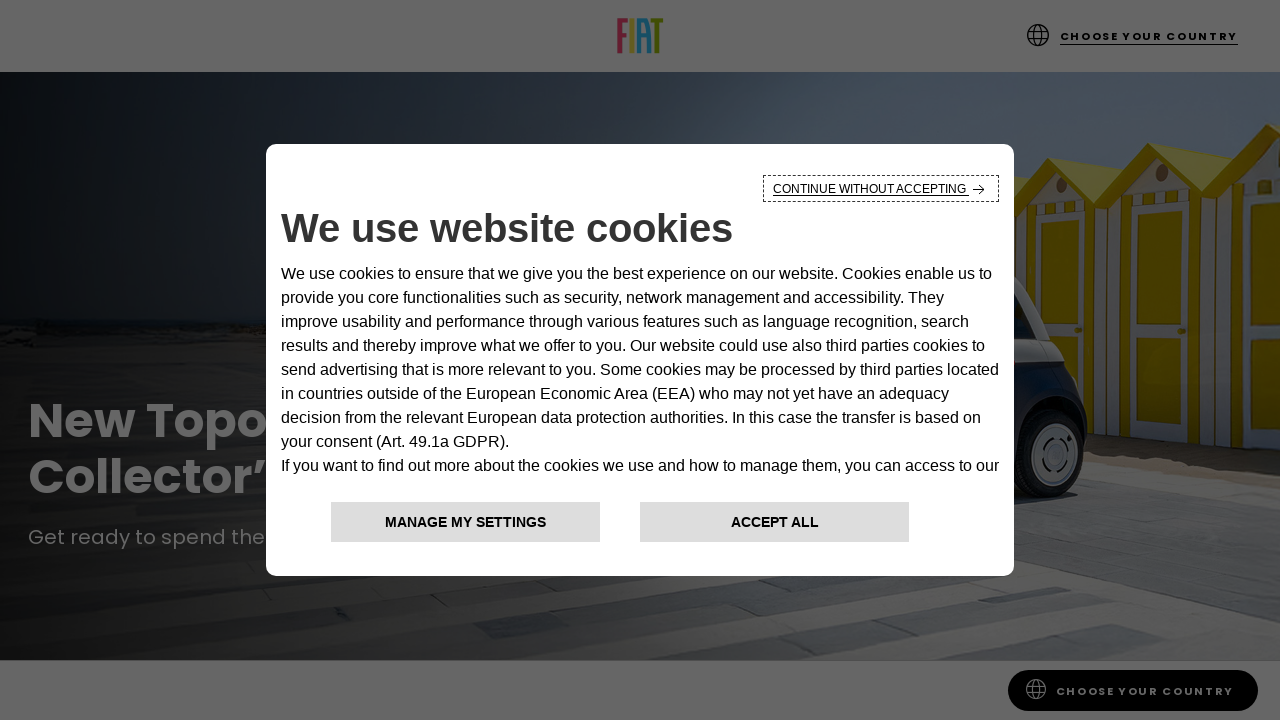

Maximized browser window to 1920x1080
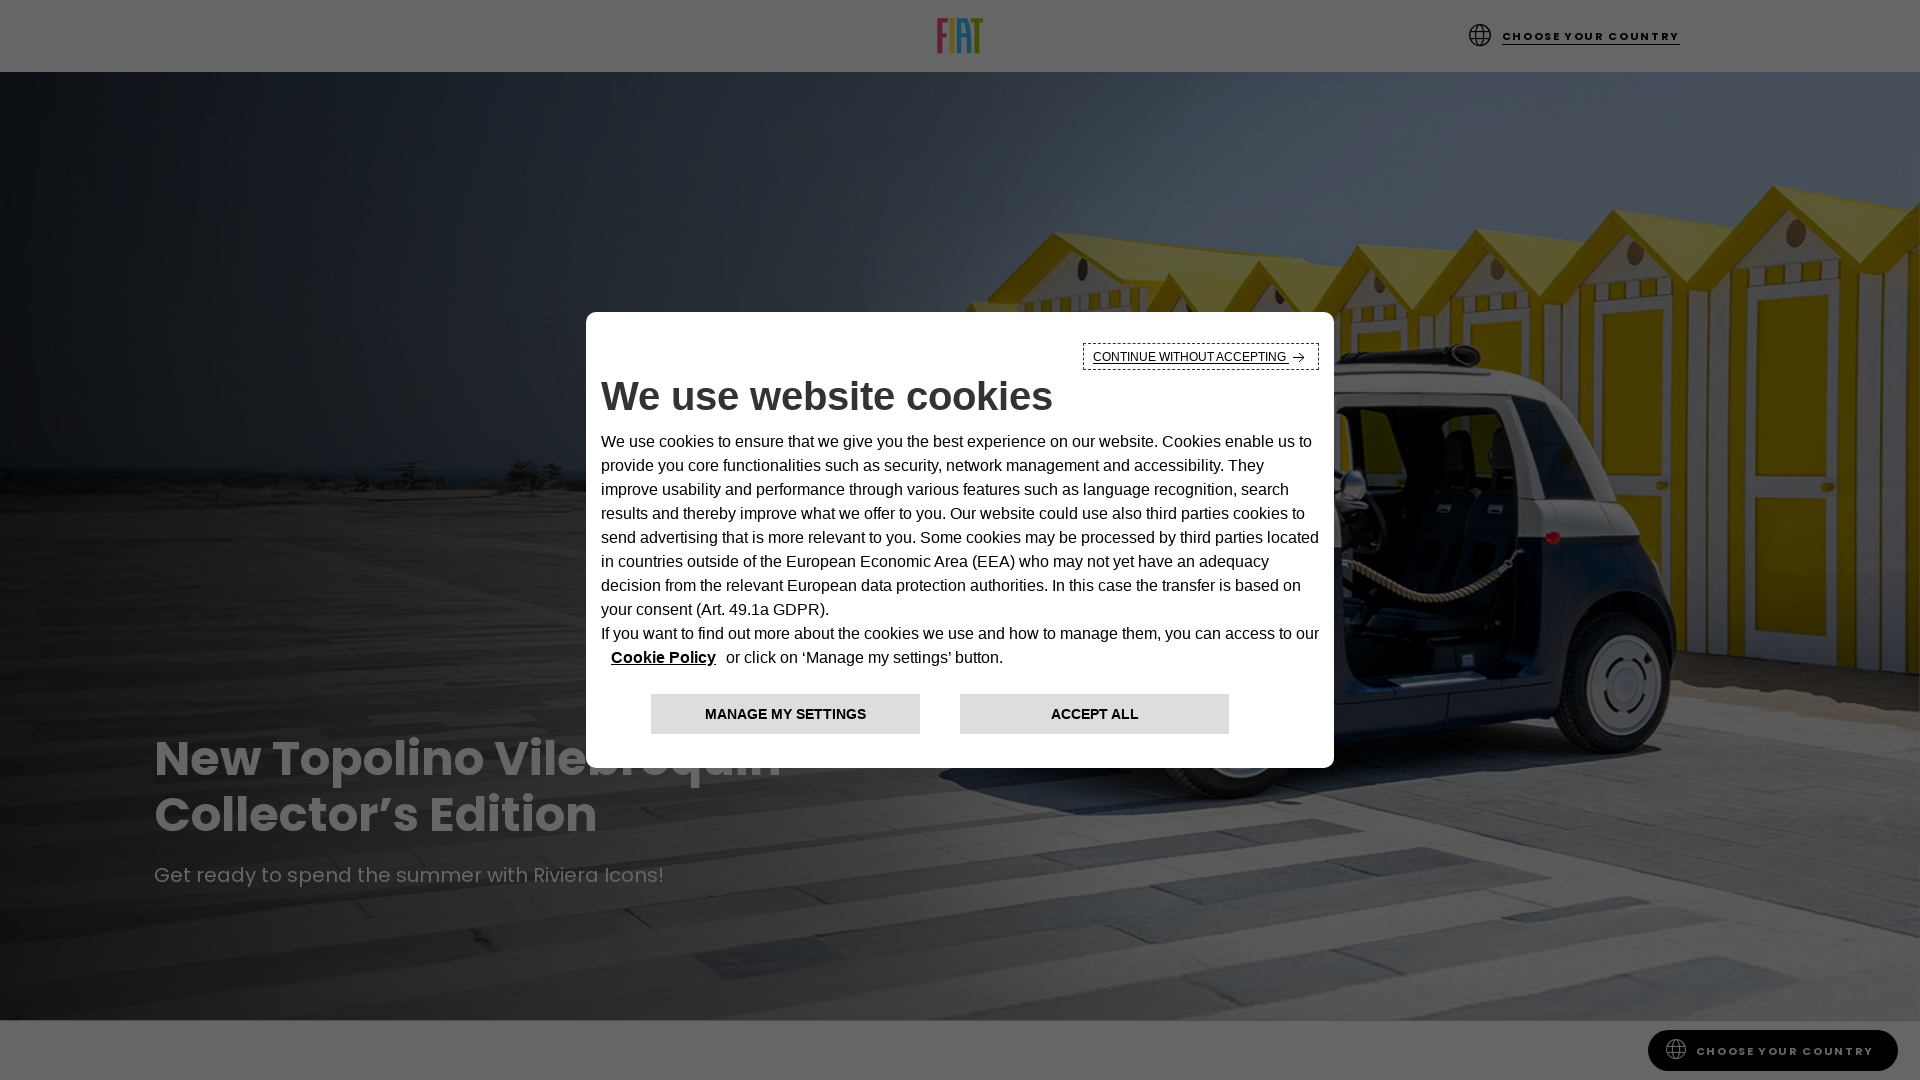

Page loaded completely (domcontentloaded state reached)
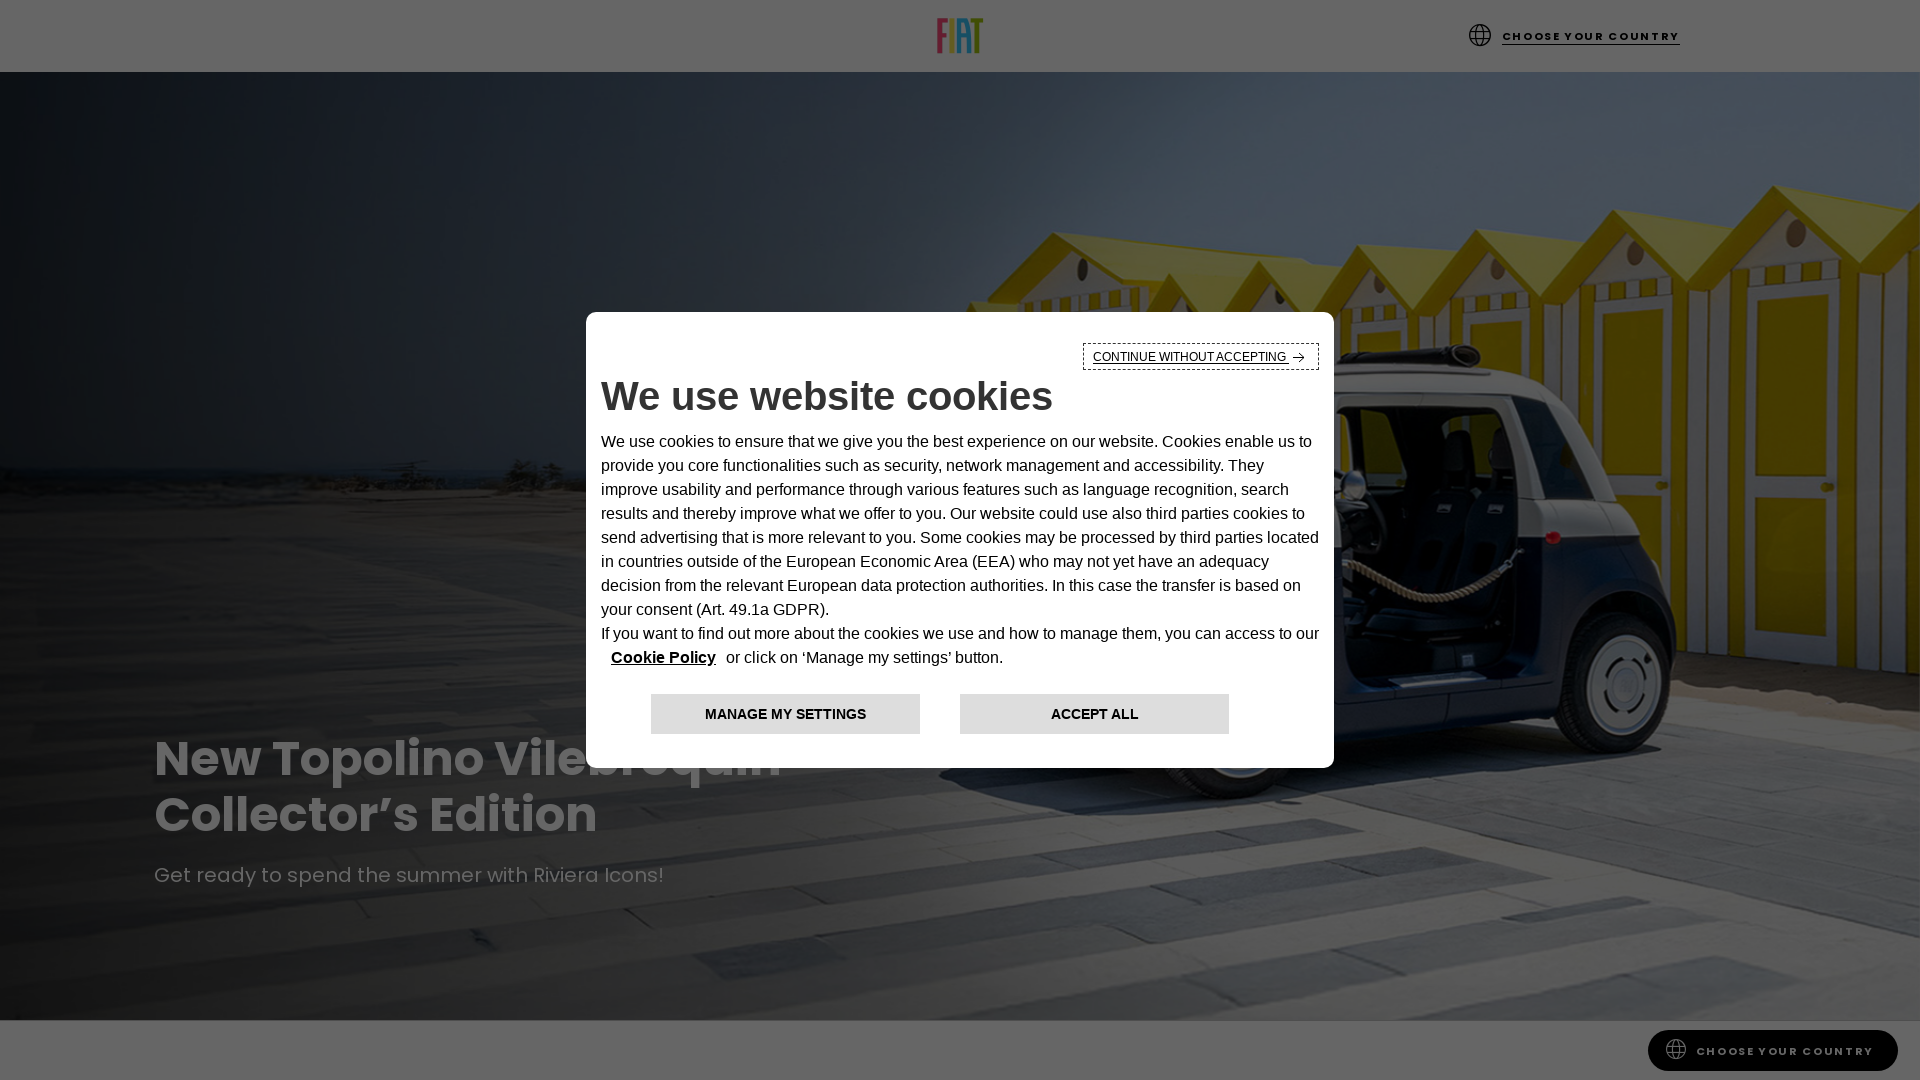

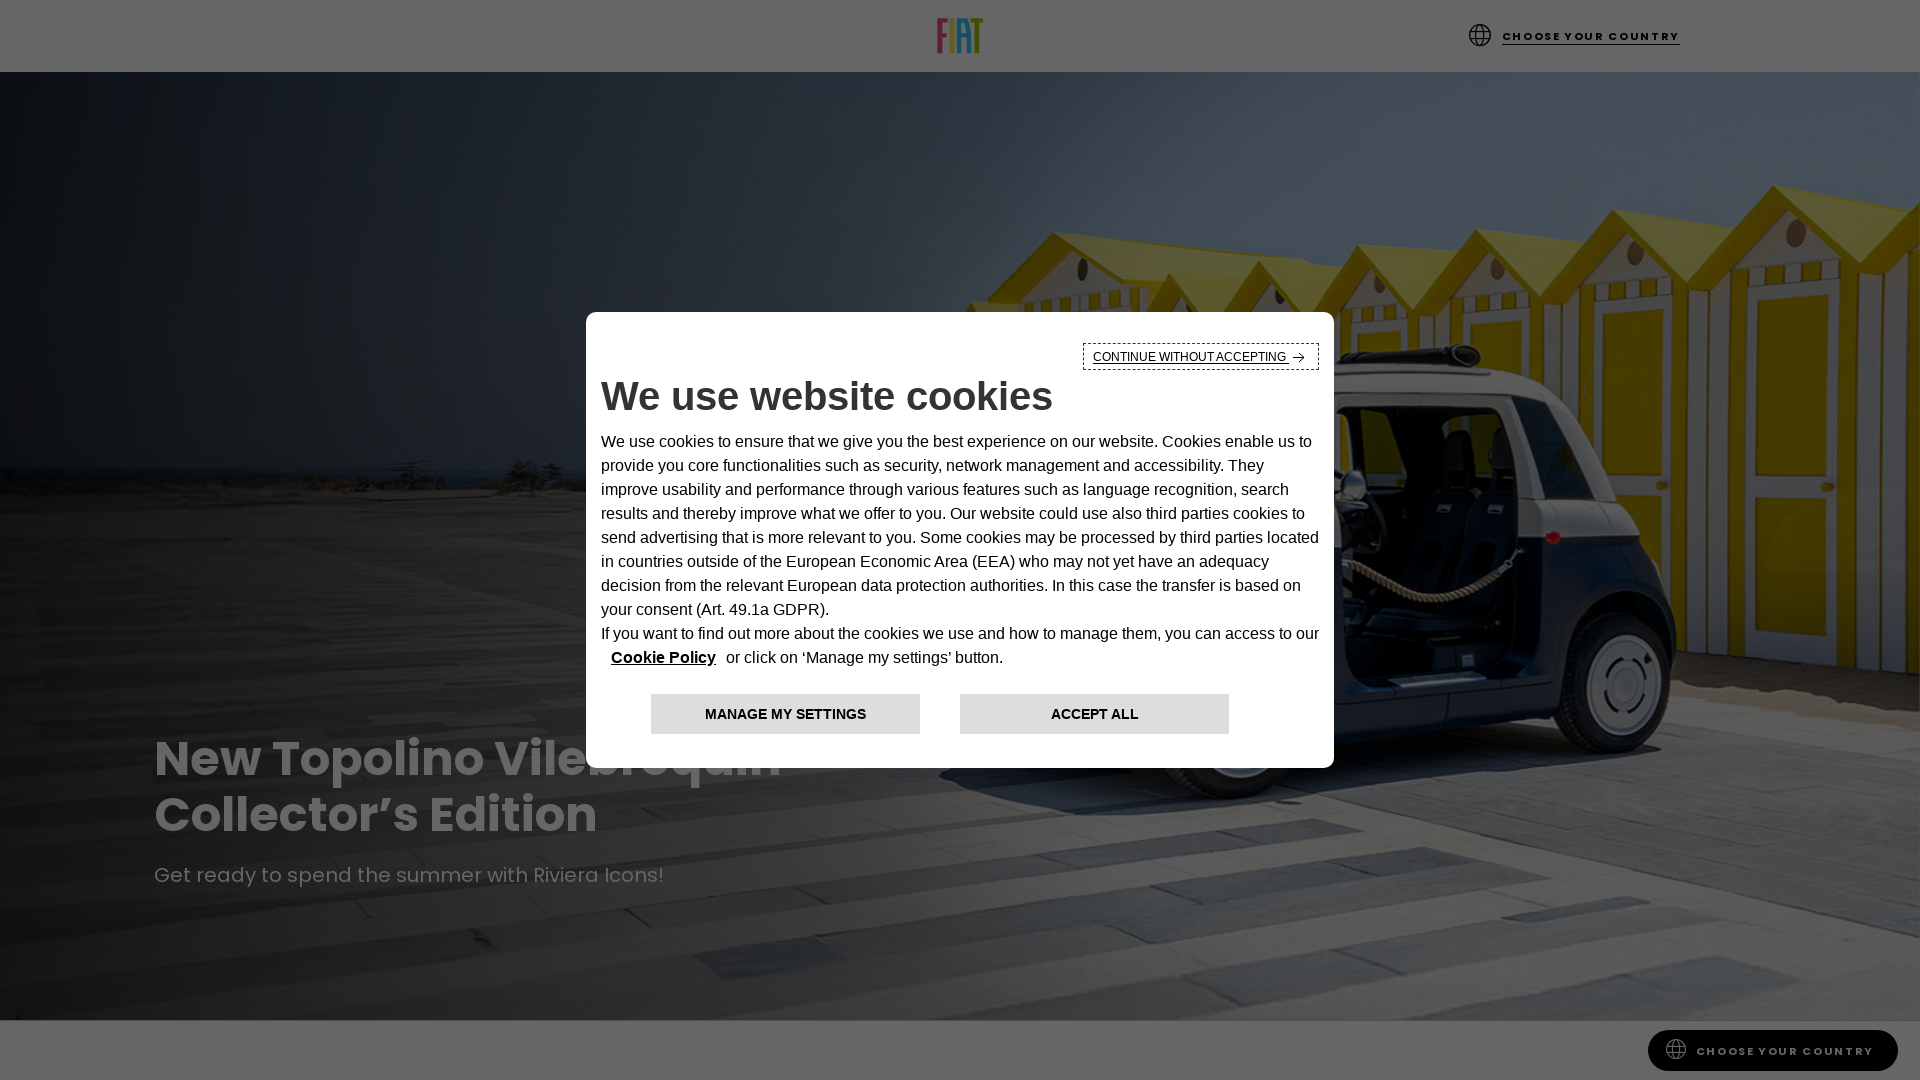